Navigates to a Swiggy restaurant page and waits for menu items to load

Starting URL: https://www.swiggy.com/city/mumbai/burger-king-central-plaza-kalina-santacruz-east-rest78036

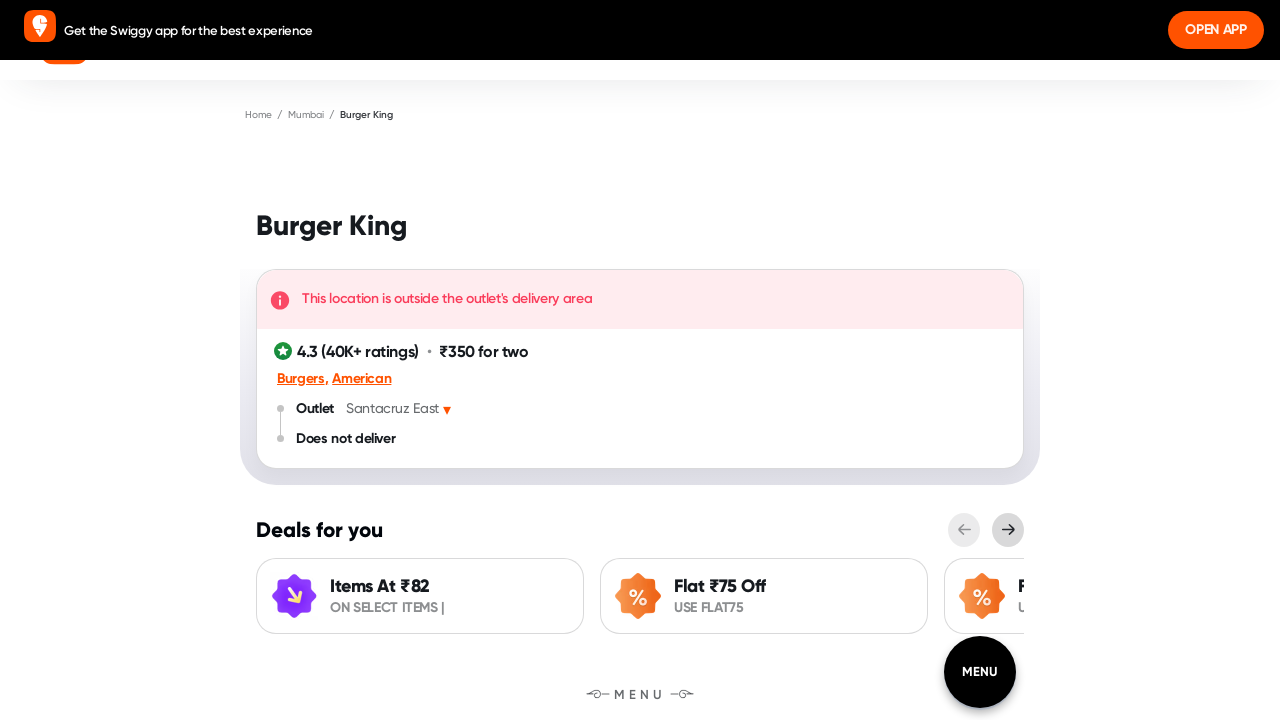

Navigated to Burger King restaurant page on Swiggy
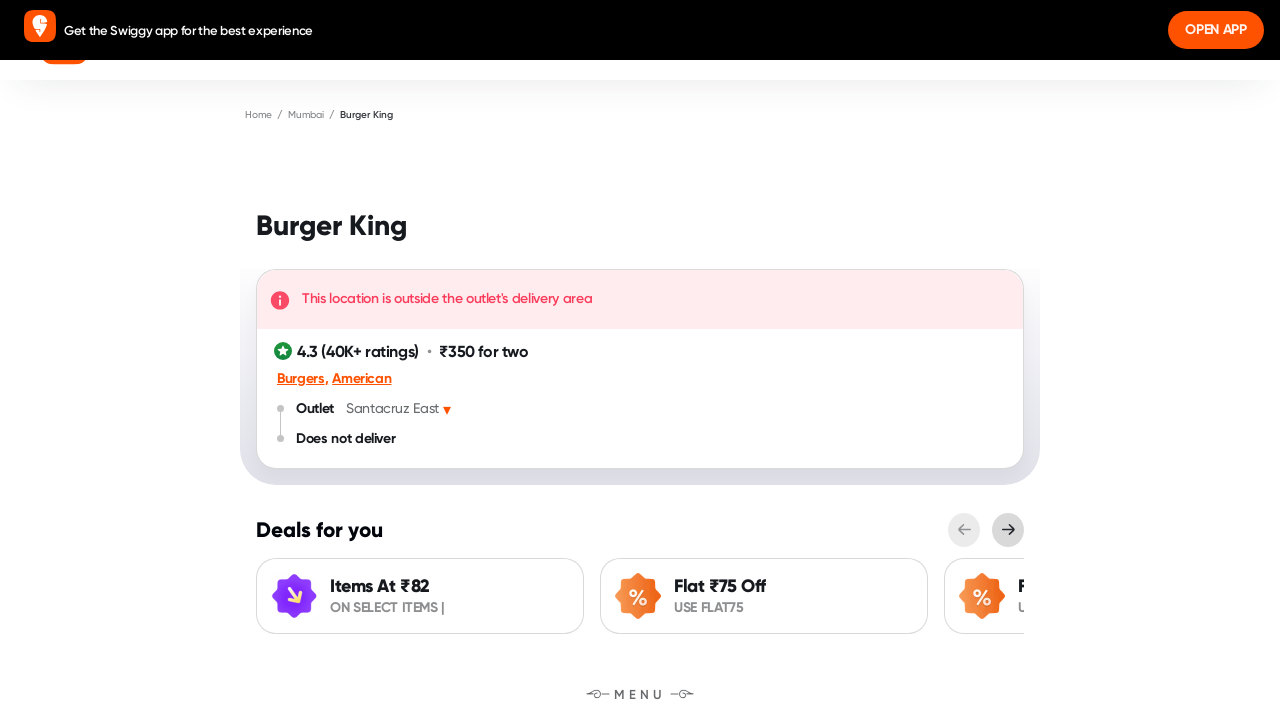

Menu container loaded
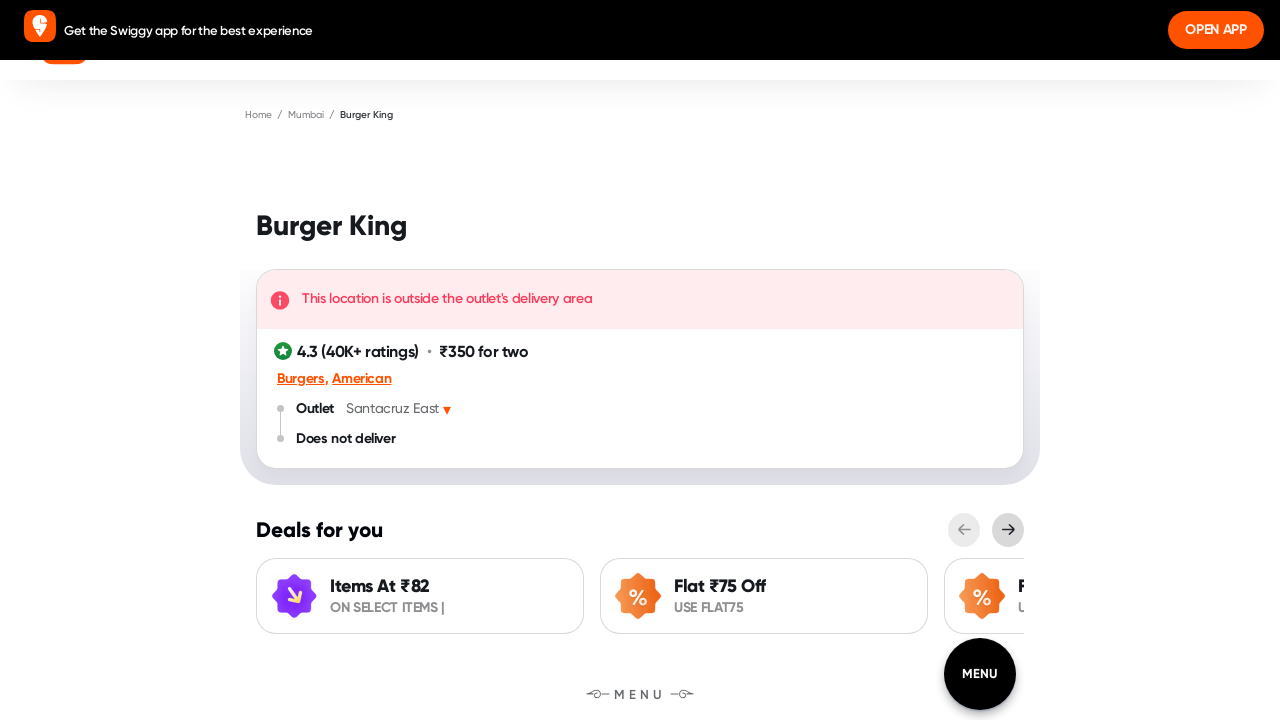

Menu items loaded and verified on the page
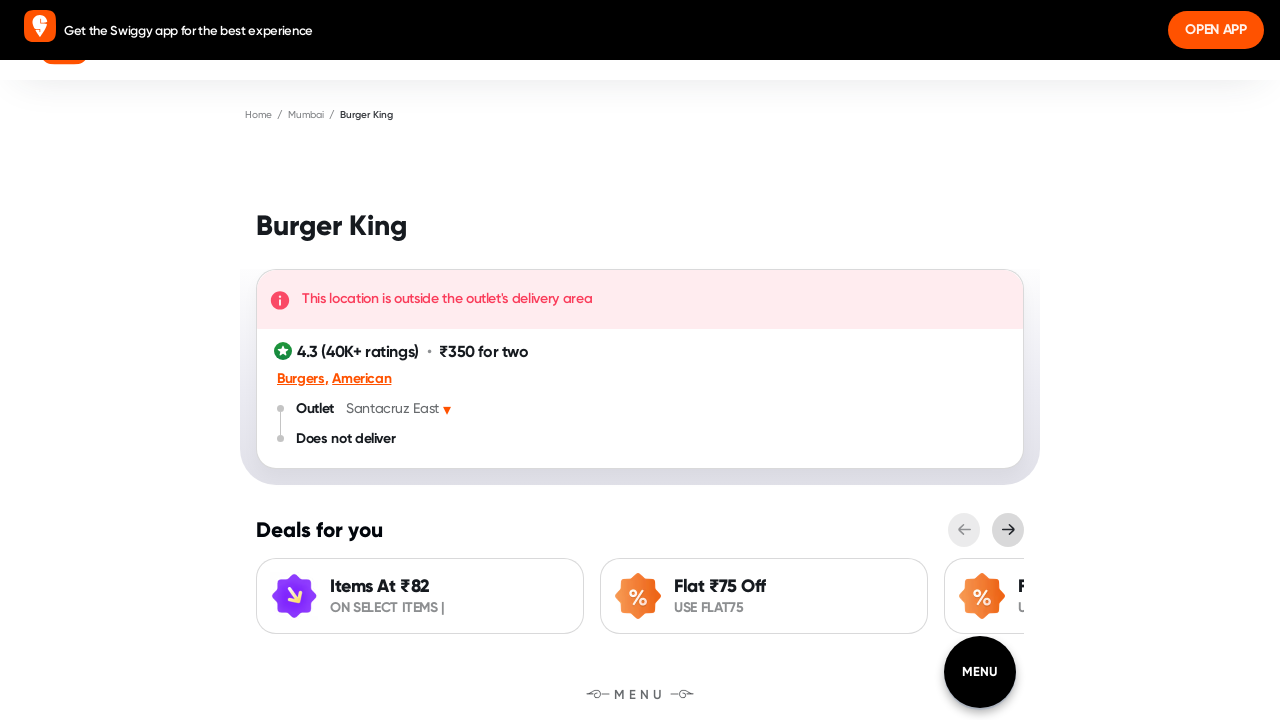

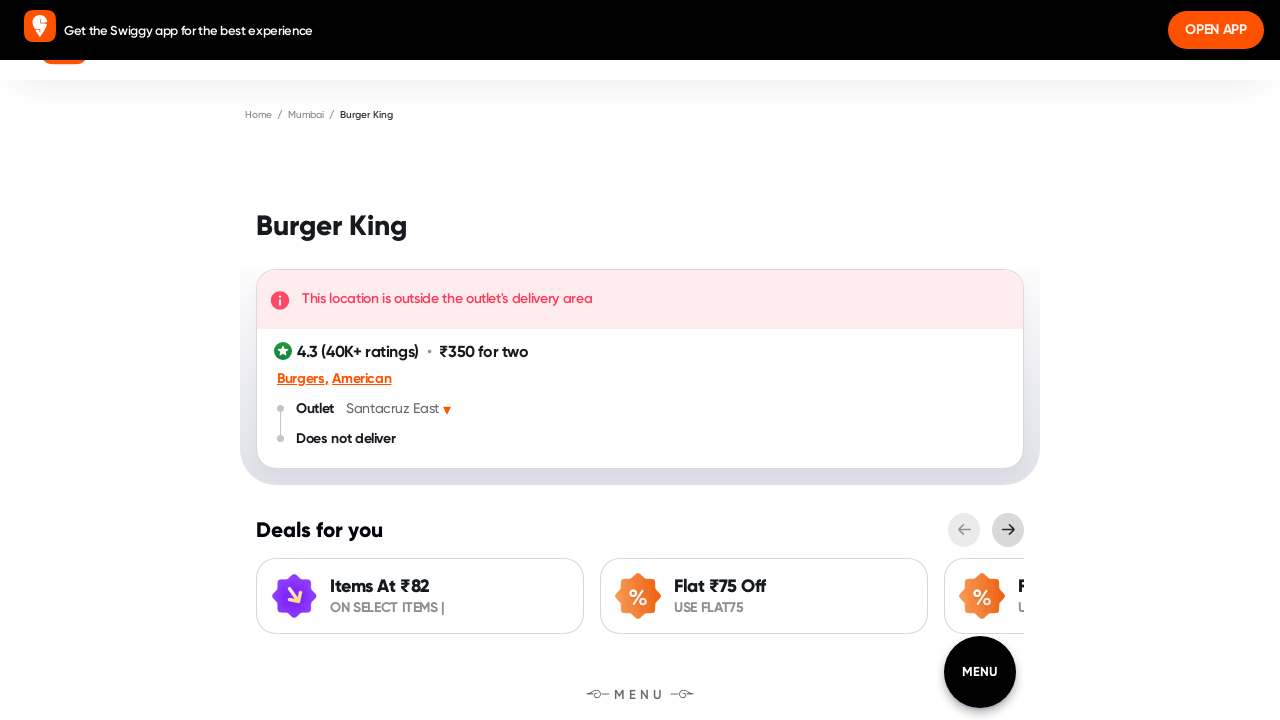